Tests dropdown menu functionality by clicking the dropdown button and selecting the autocomplete option from the menu.

Starting URL: https://formy-project.herokuapp.com/dropdown

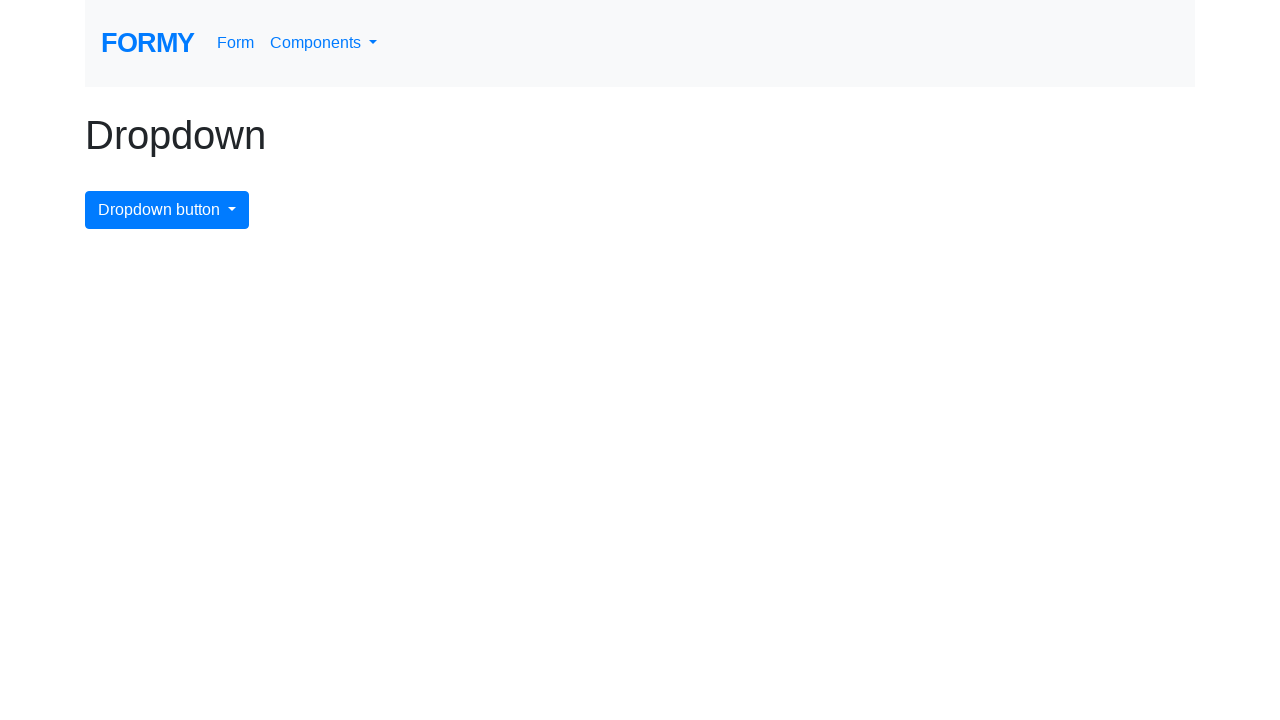

Clicked dropdown menu button to open it at (167, 210) on #dropdownMenuButton
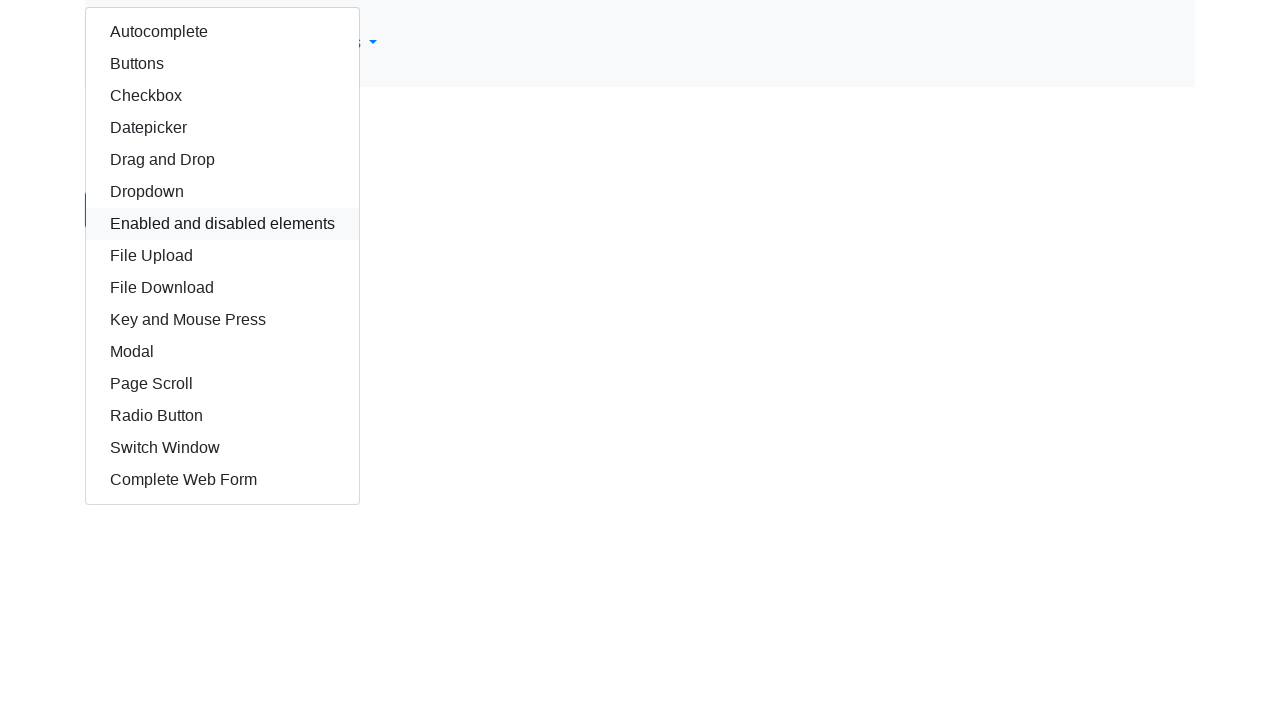

Clicked autocomplete option from dropdown menu at (222, 32) on #autocomplete
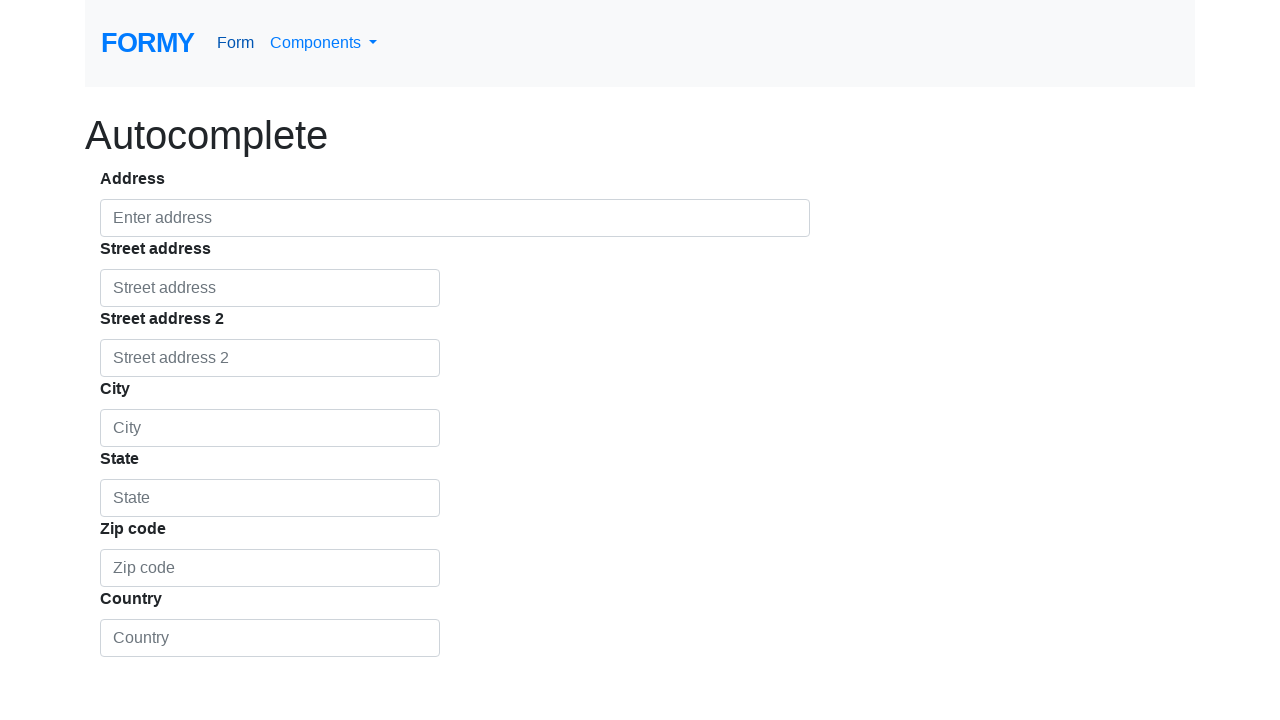

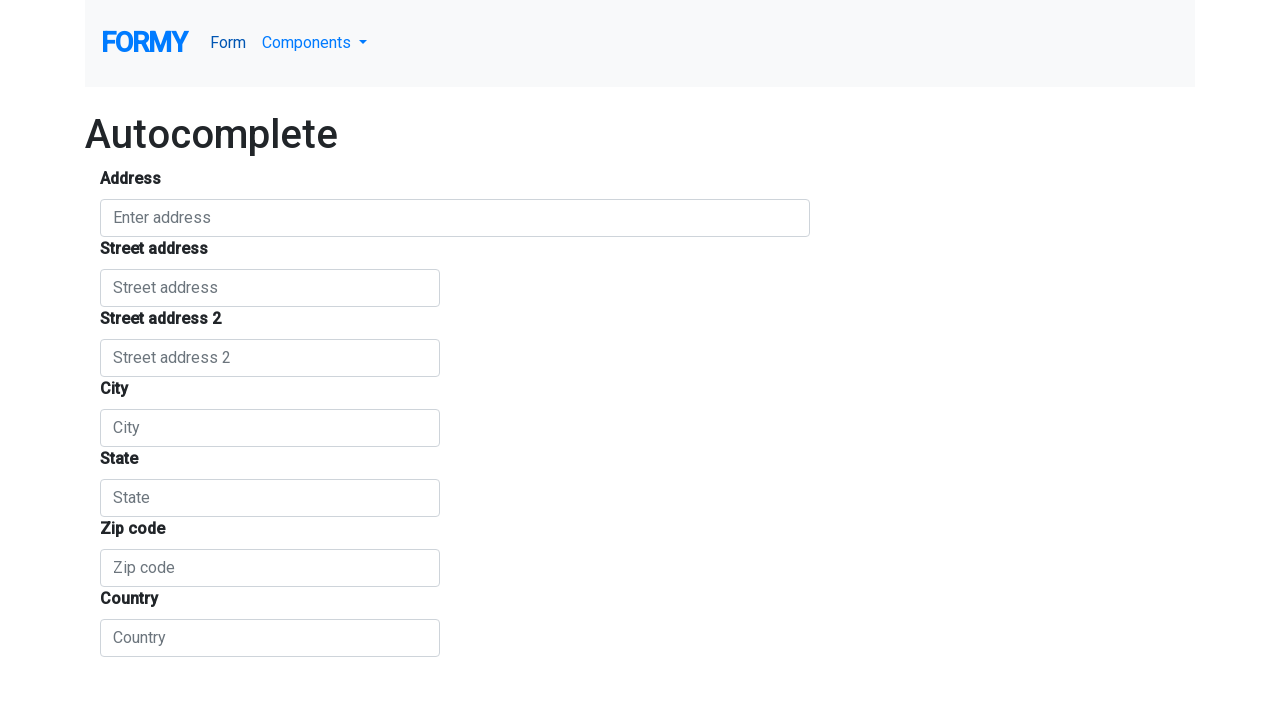